Tests handling of different JavaScript alert types (simple, confirmation, and prompt alerts) by accepting, dismissing, and entering text into them

Starting URL: http://syntaxprojects.com/javascript-alert-box-demo.php

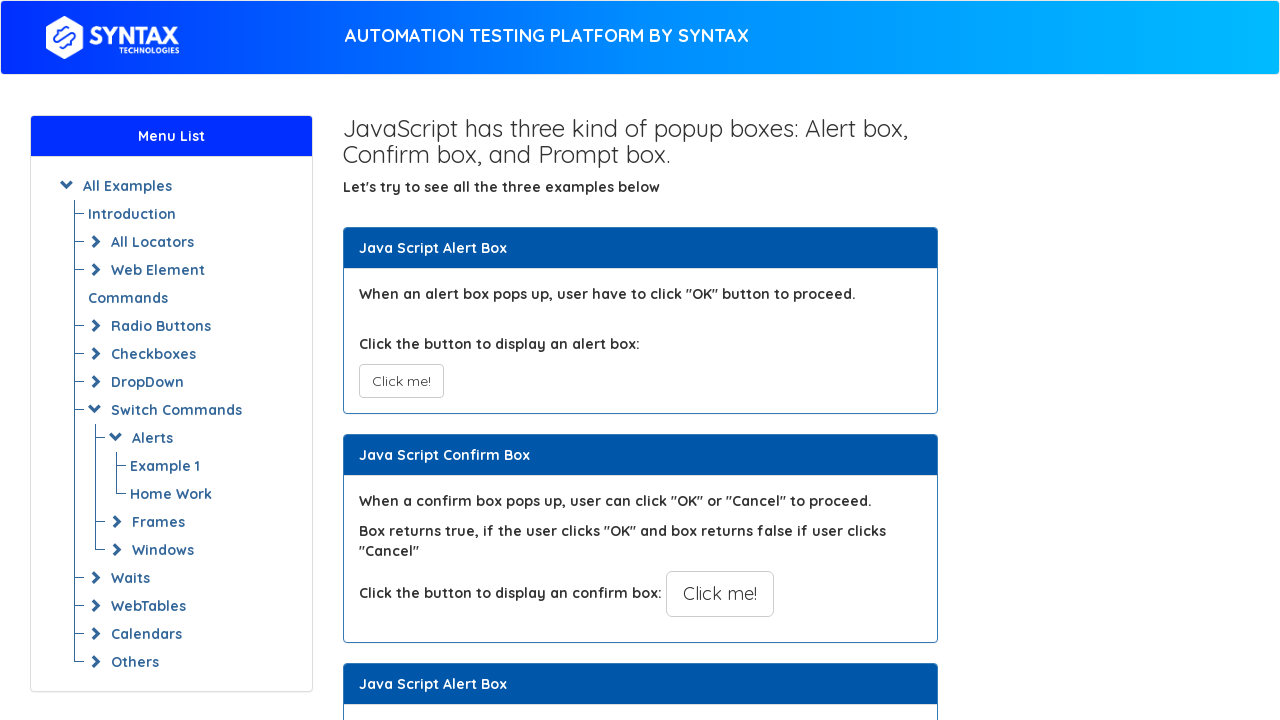

Clicked simple alert button at (401, 381) on xpath=//button[@class='btn btn-default']
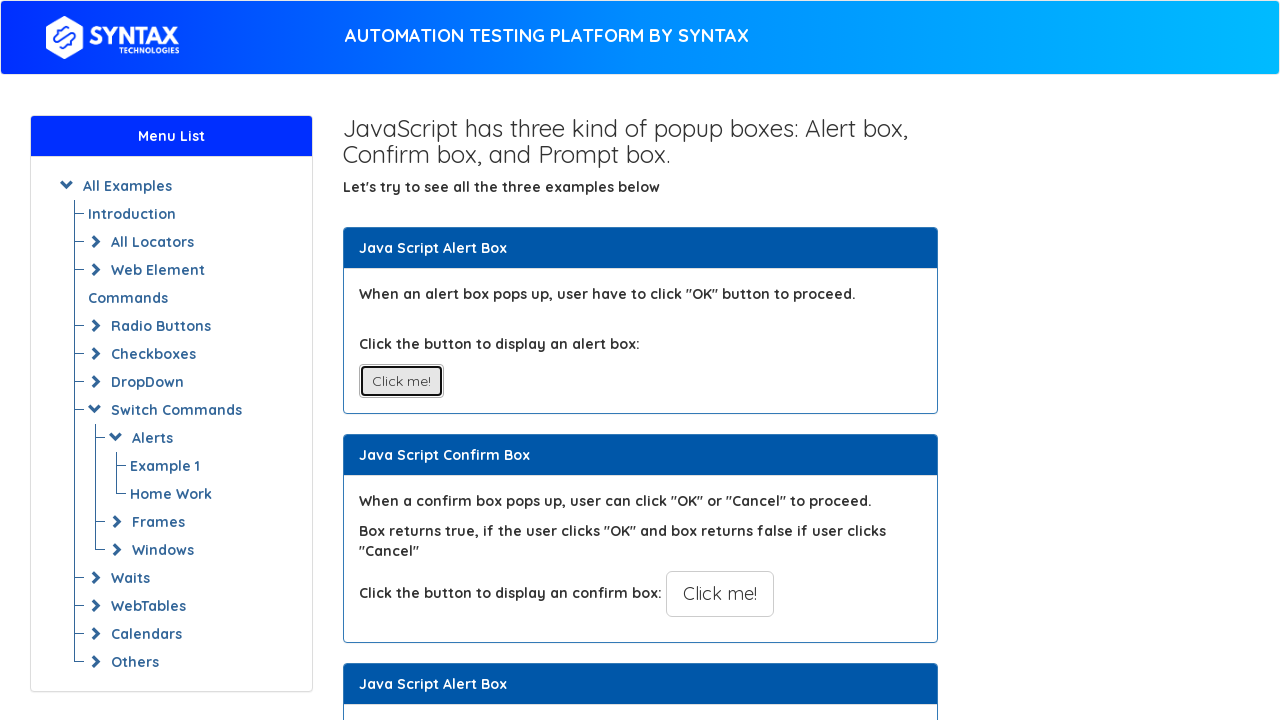

Set up handler to accept simple alert
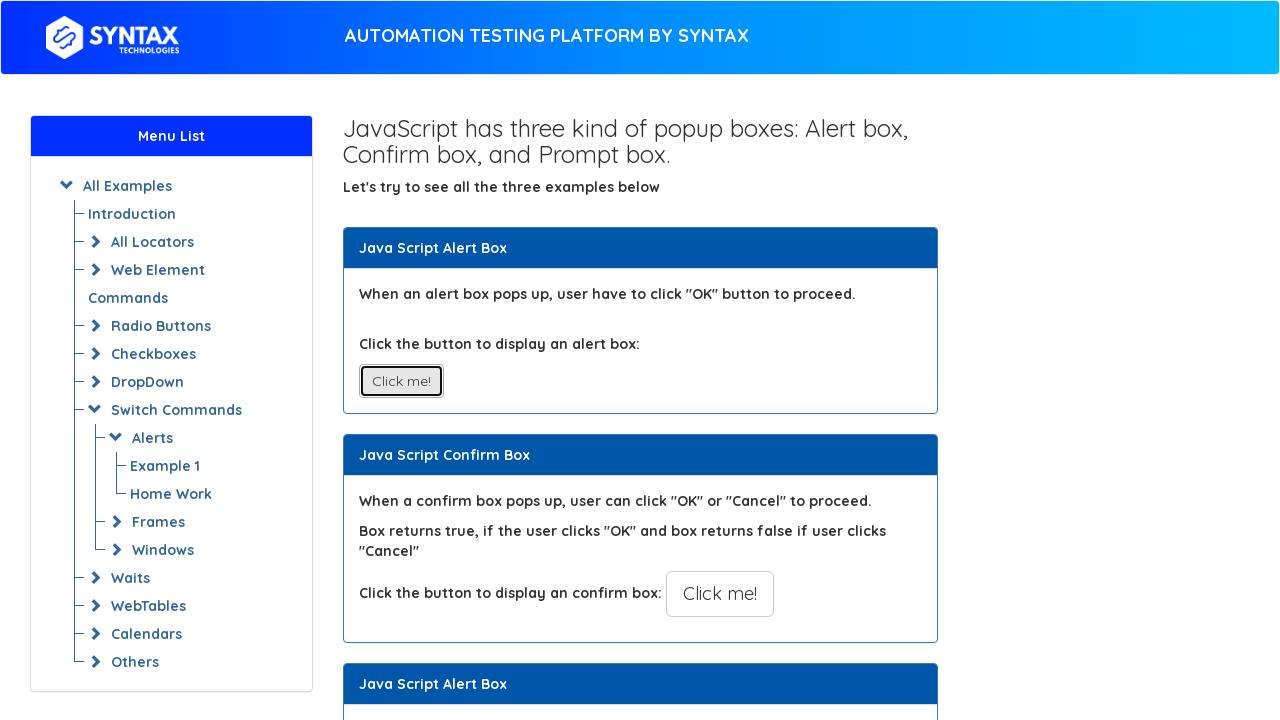

Clicked confirmation alert button at (720, 594) on xpath=//button[@onclick='myConfirmFunction()']
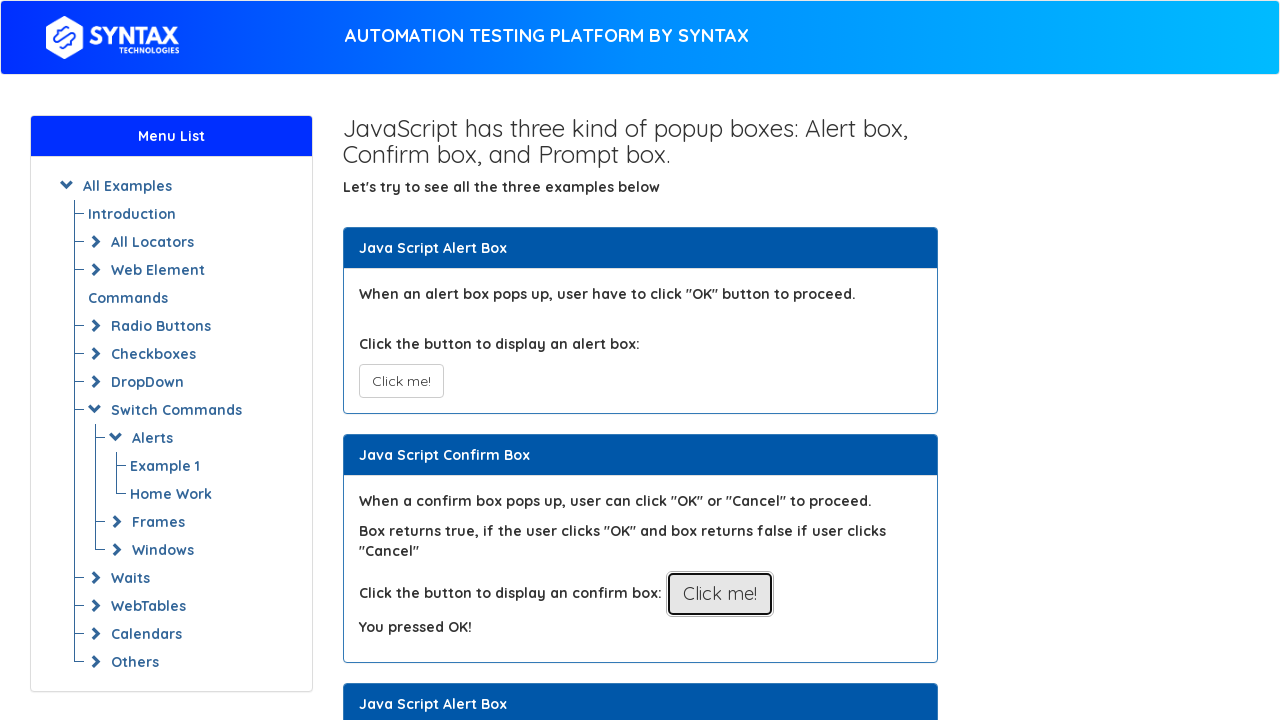

Set up handler to dismiss confirmation alert
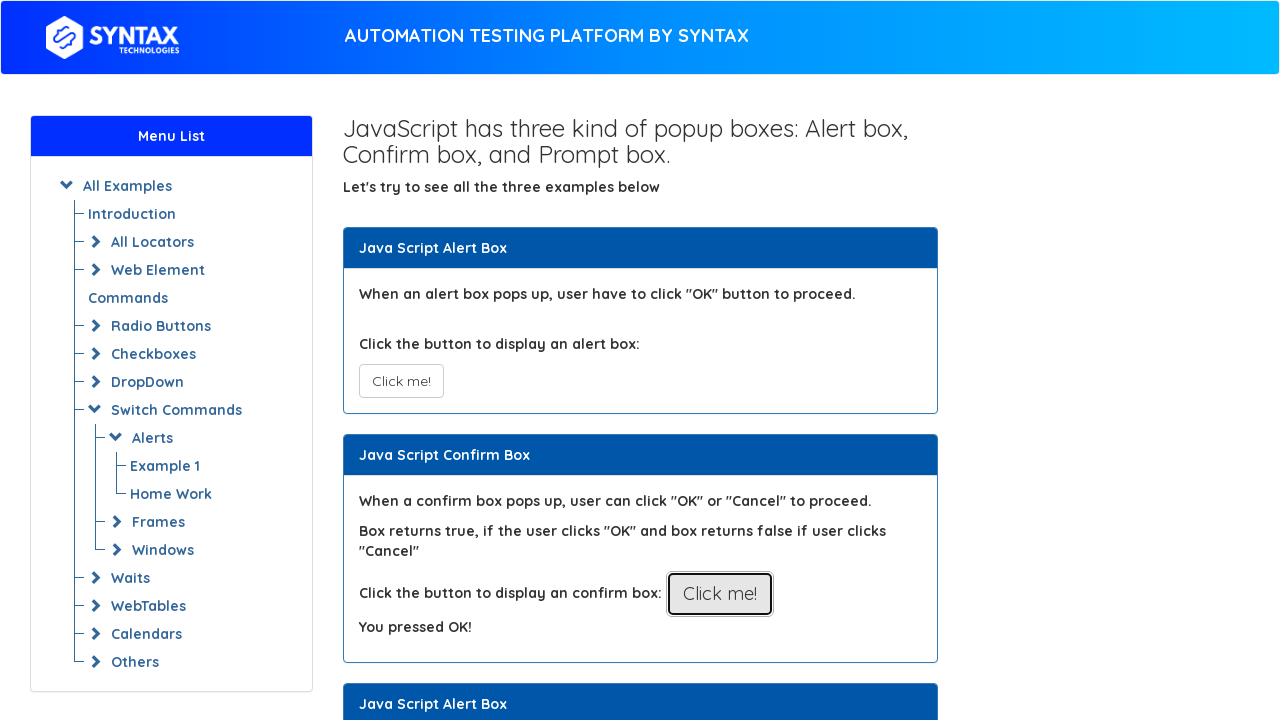

Set up handler to accept prompt alert with text input
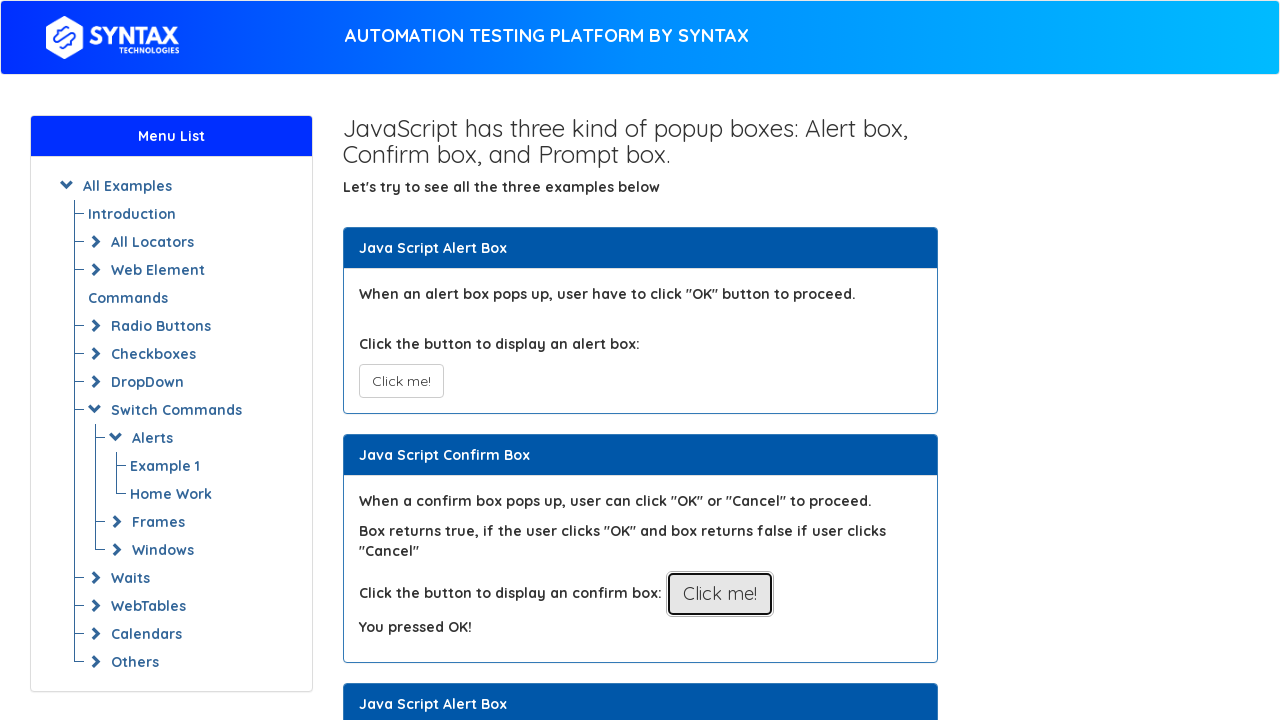

Clicked prompt alert button at (714, 360) on xpath=//button[@onclick='myPromptFunction()']
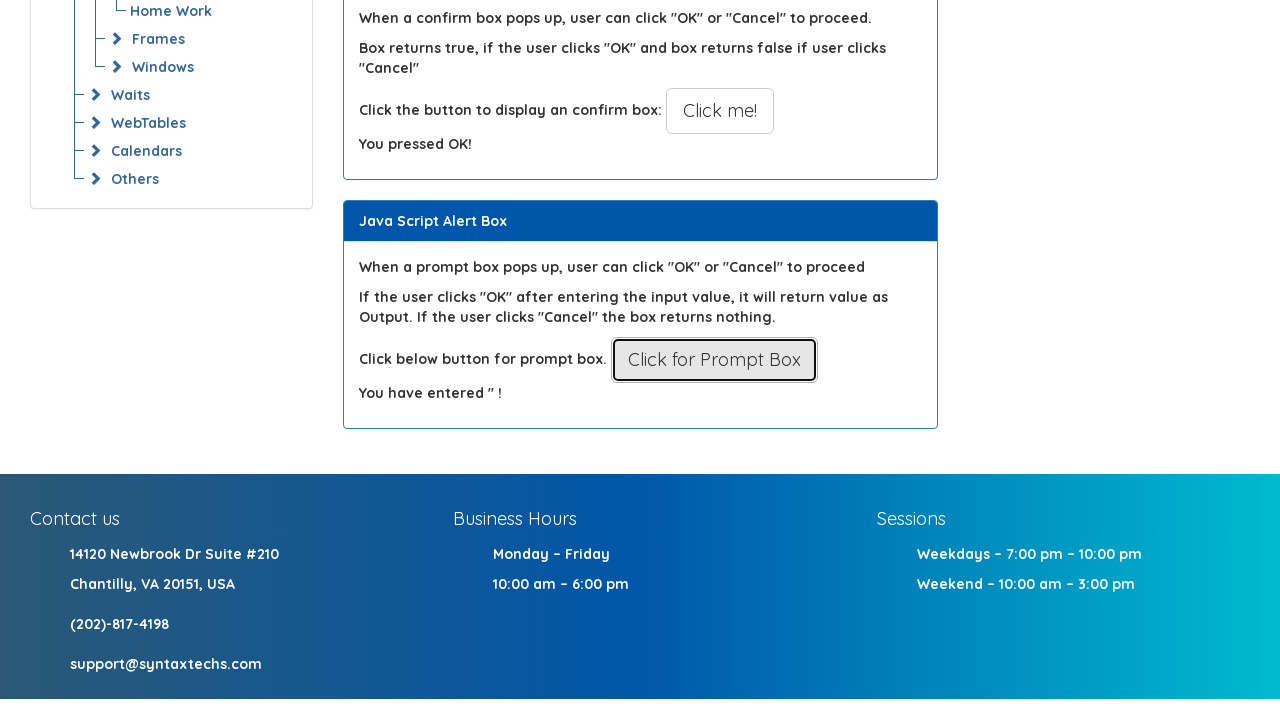

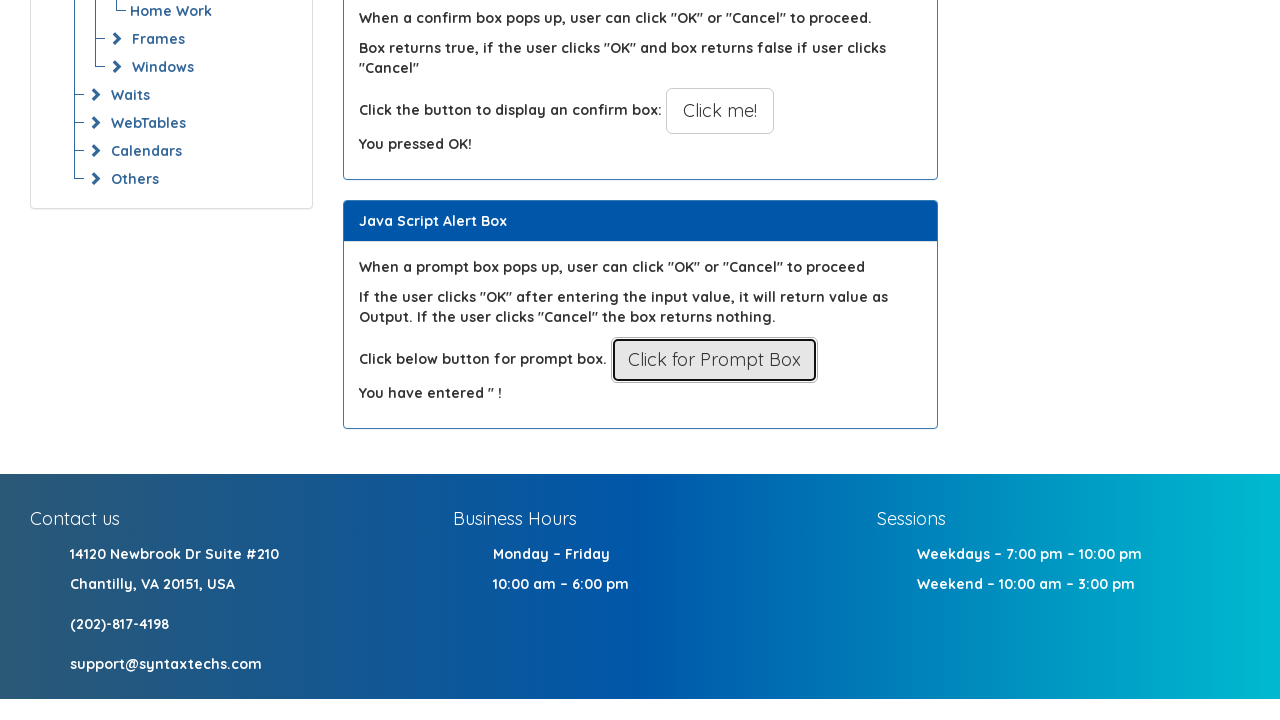